Tests mouse hover and context menu interactions by hovering over an element, right-clicking on a link, and then clicking on a reload link

Starting URL: https://rahulshettyacademy.com/AutomationPractice/

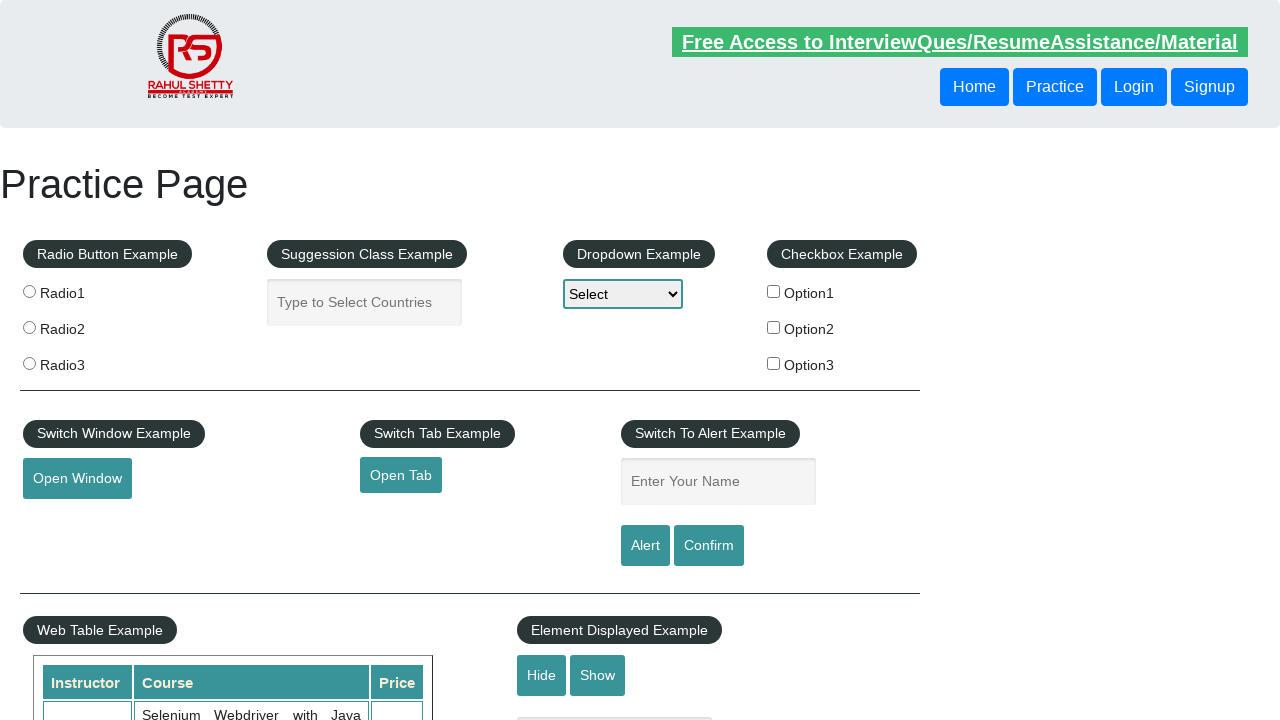

Hovered over mouse hover element at (83, 361) on #mousehover
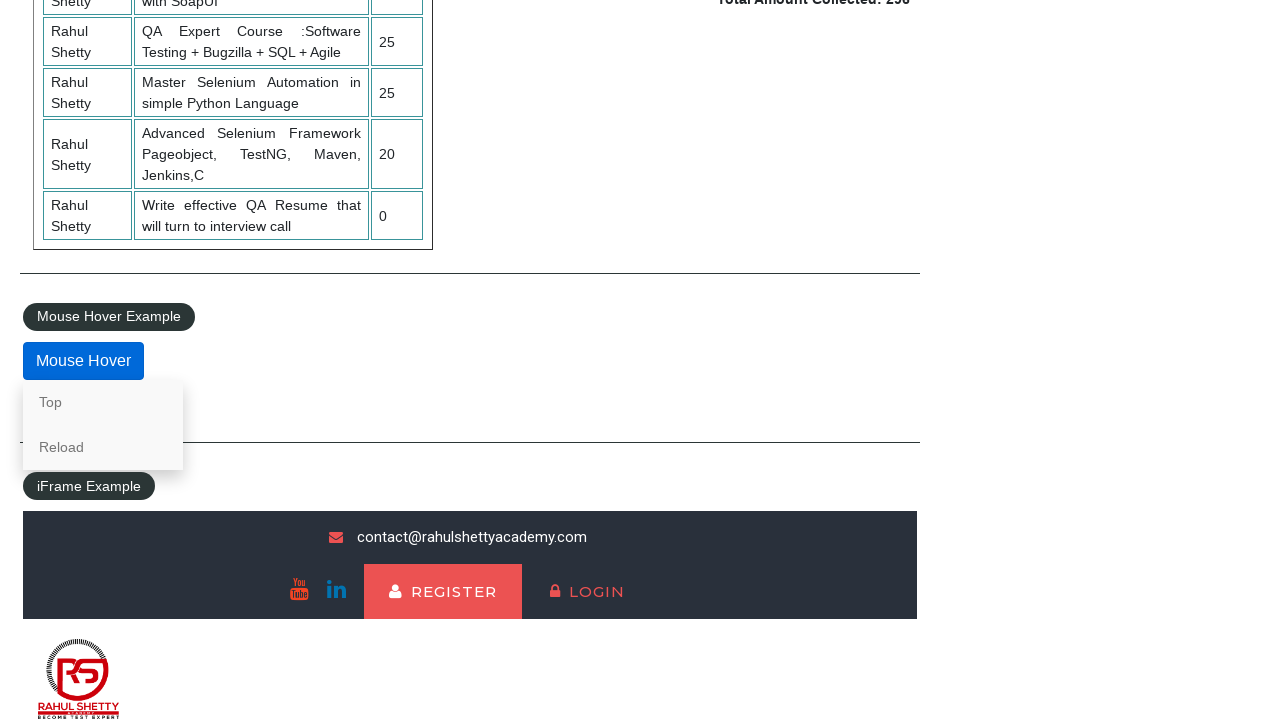

Right-clicked on the first link in hover content at (103, 402) on //div[@class='mouse-hover-content']/a[1]
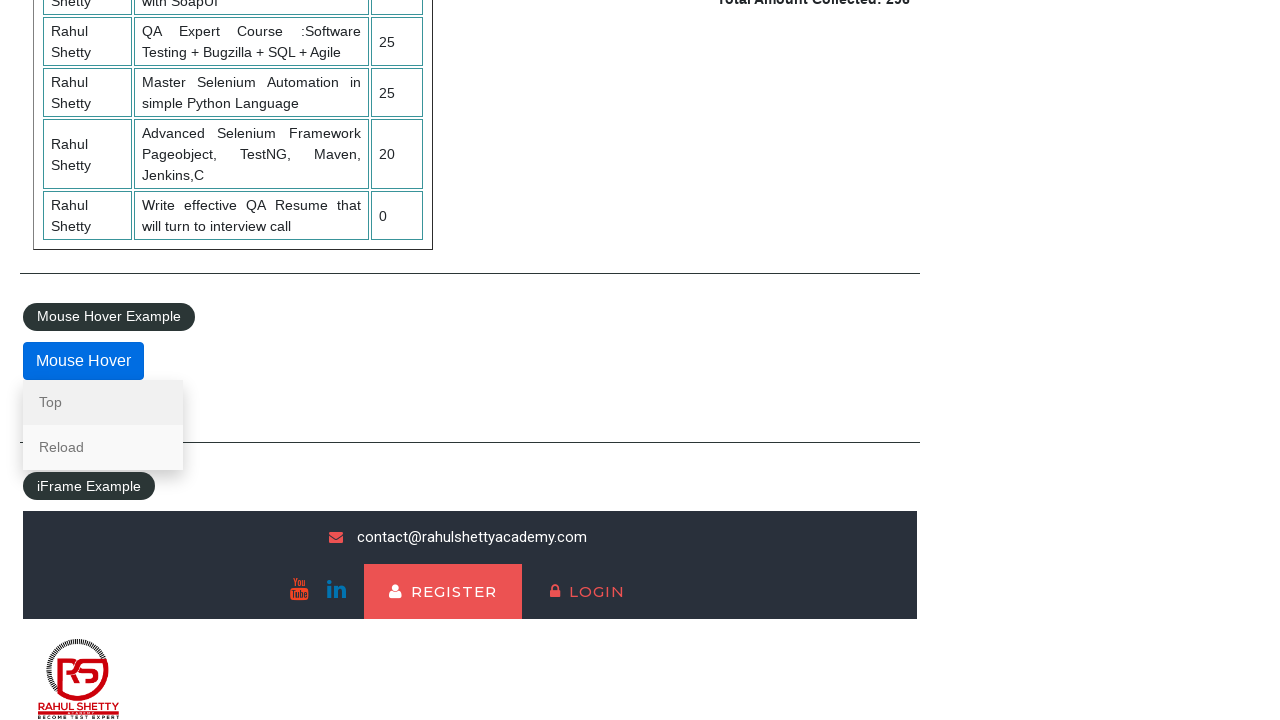

Hovered over mouse hover element again at (83, 361) on #mousehover
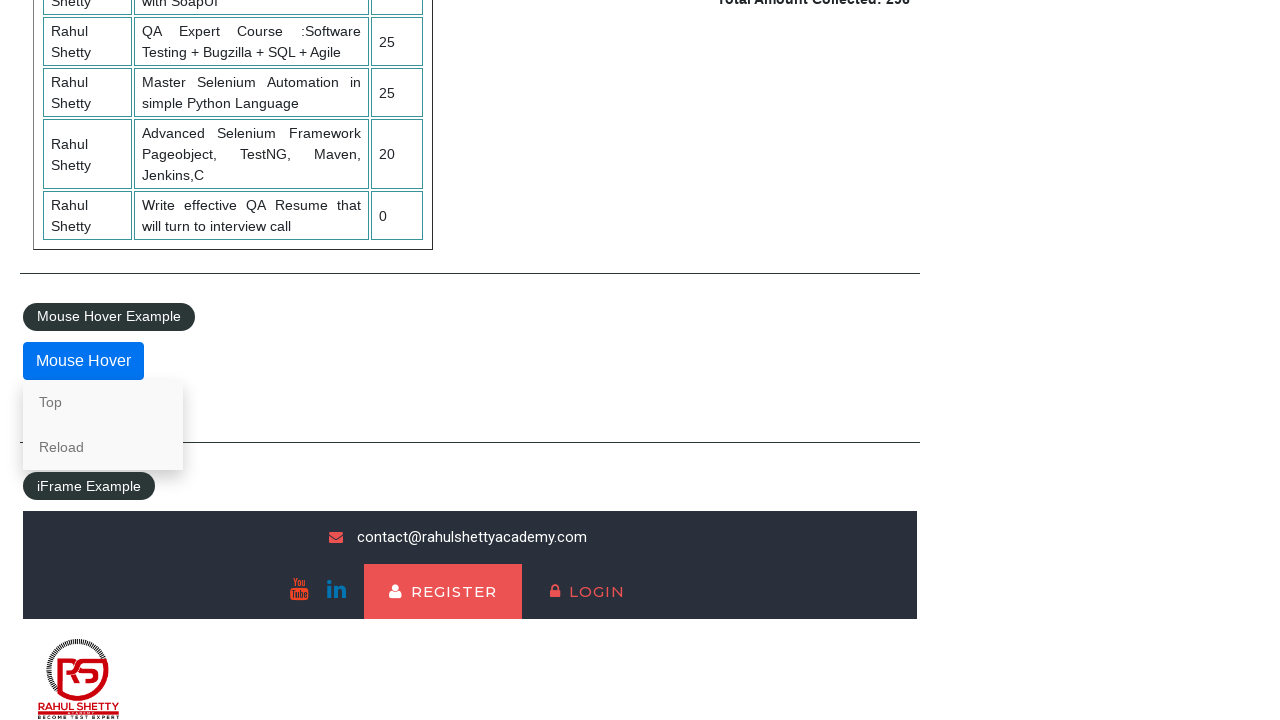

Clicked on Reload link at (103, 447) on text=Reload
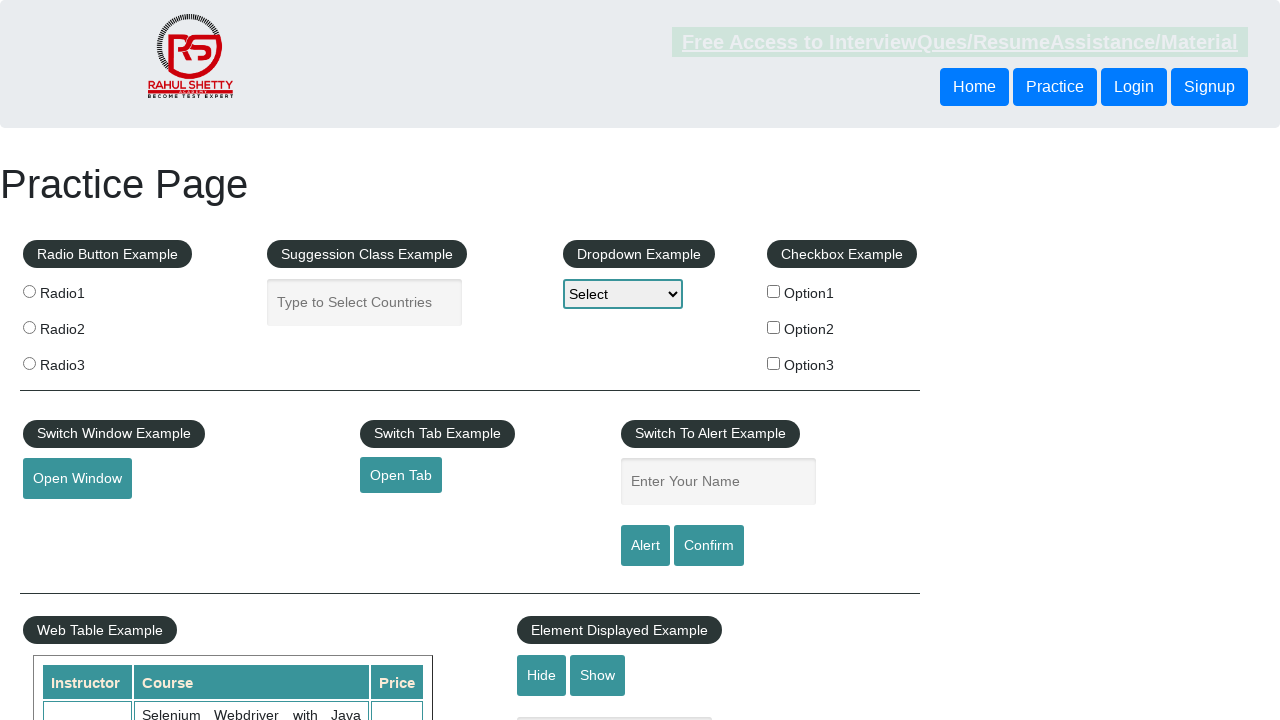

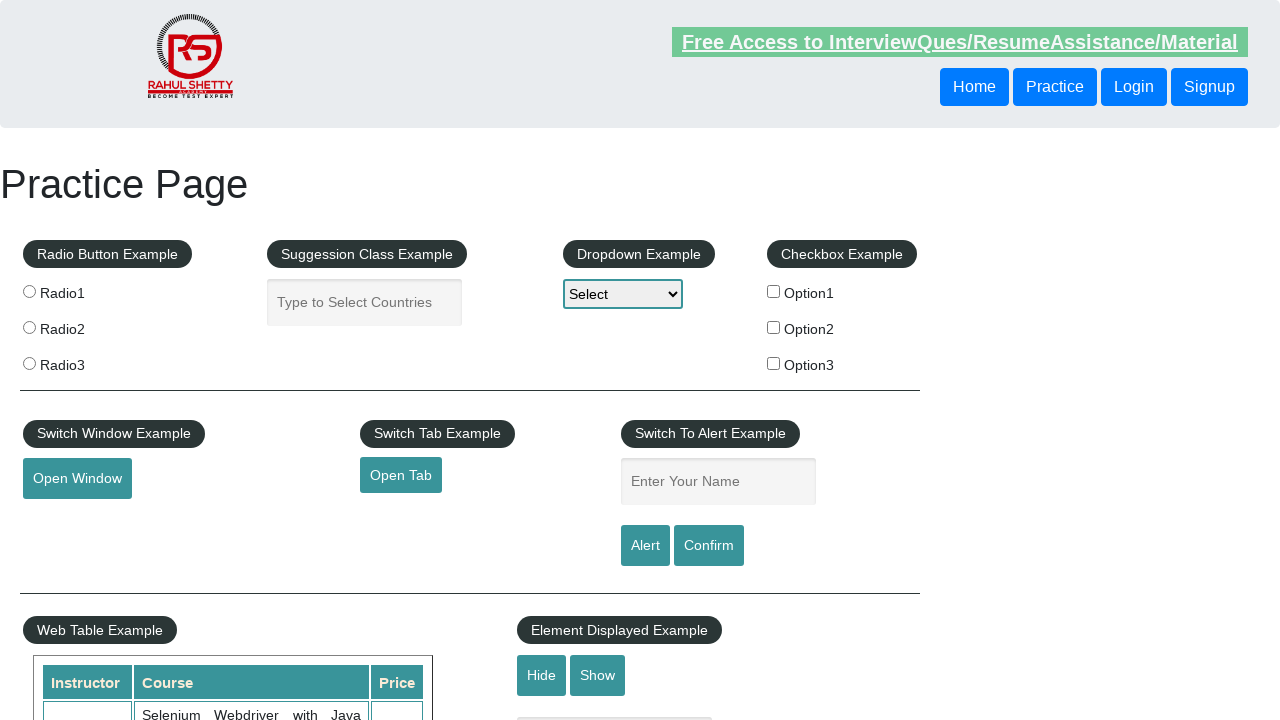